Navigates to a radio buttons practice form page and verifies the presence of a tennis radio button element

Starting URL: https://practice.expandtesting.com/radio-buttons

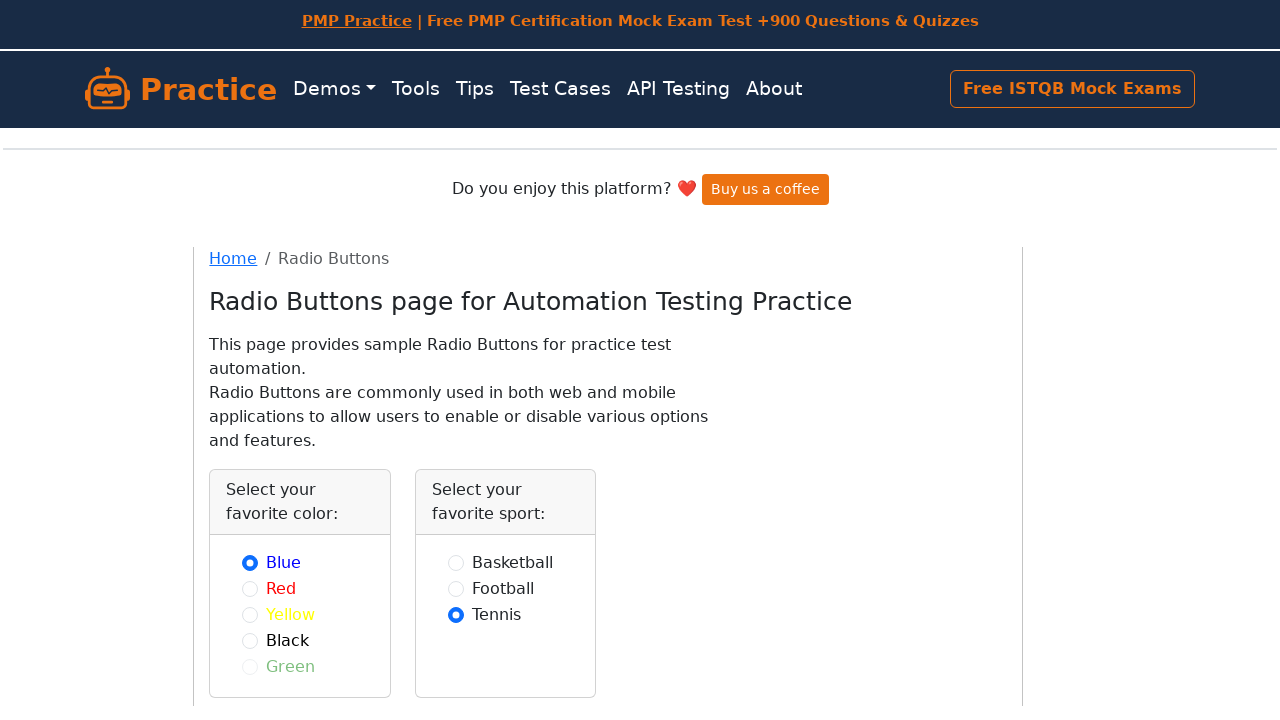

Waited for tennis radio button element to be present in DOM
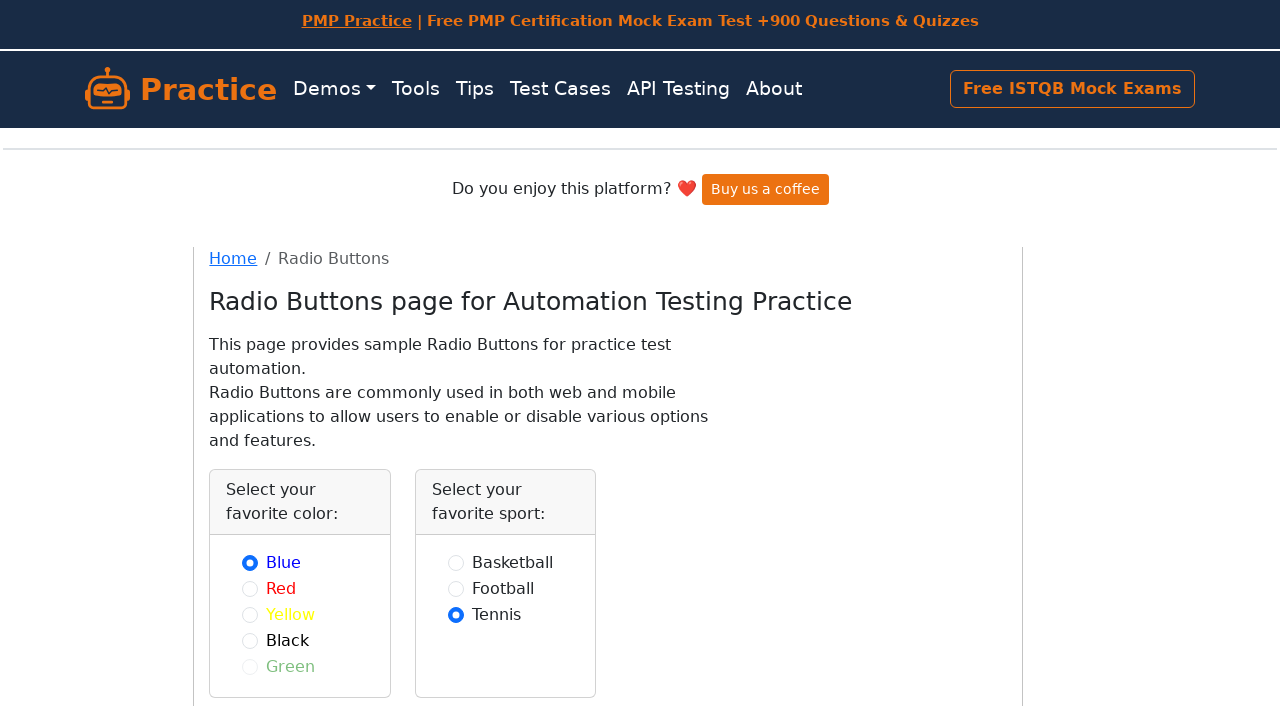

Located the tennis radio button element
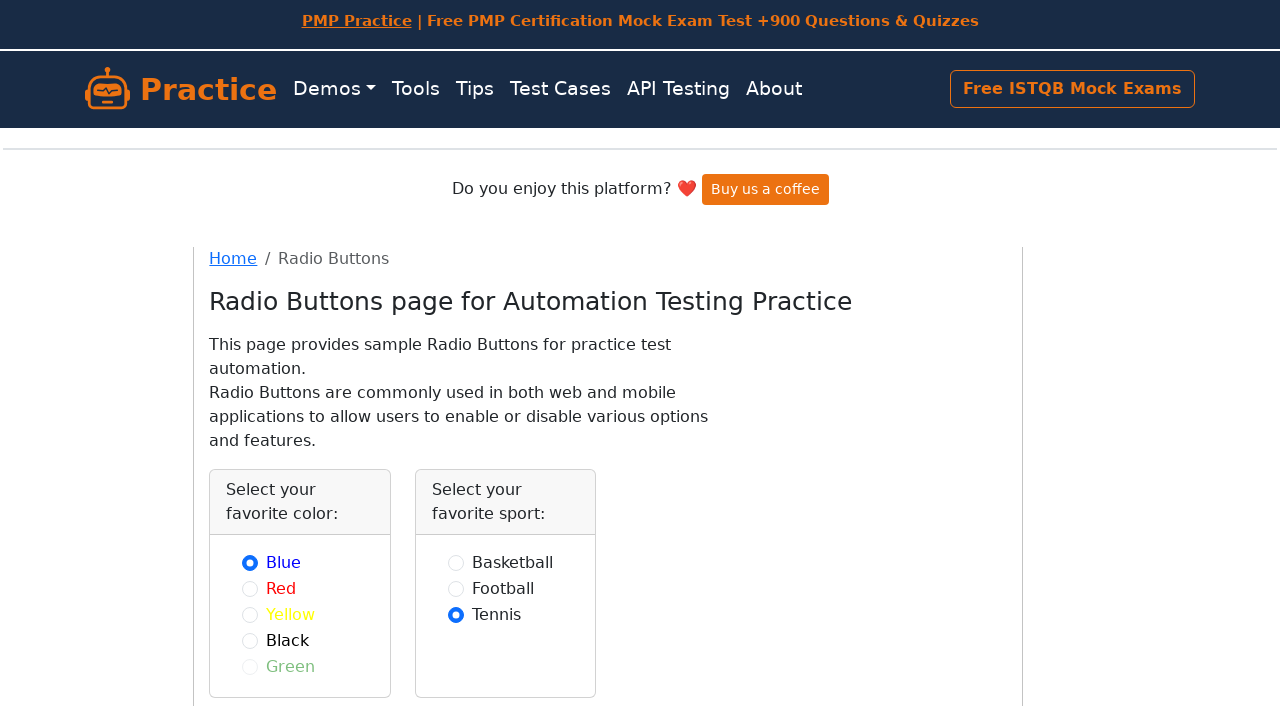

Verified tennis radio button element is visible
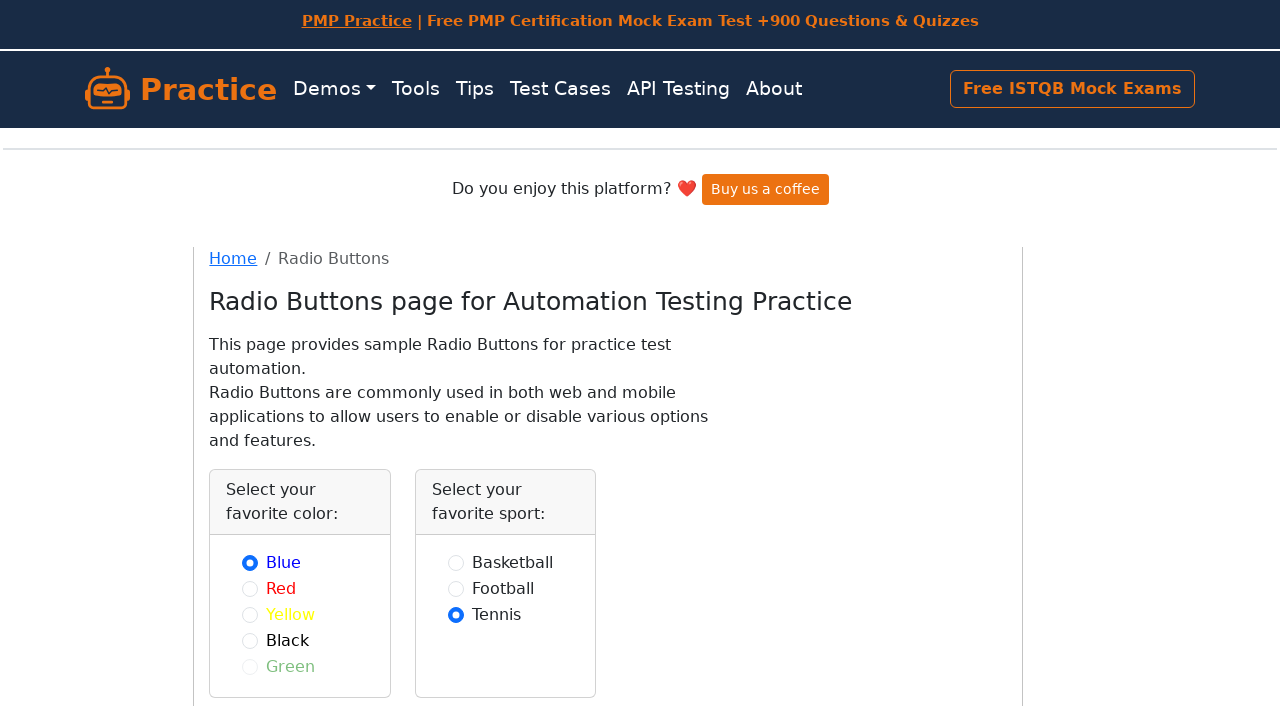

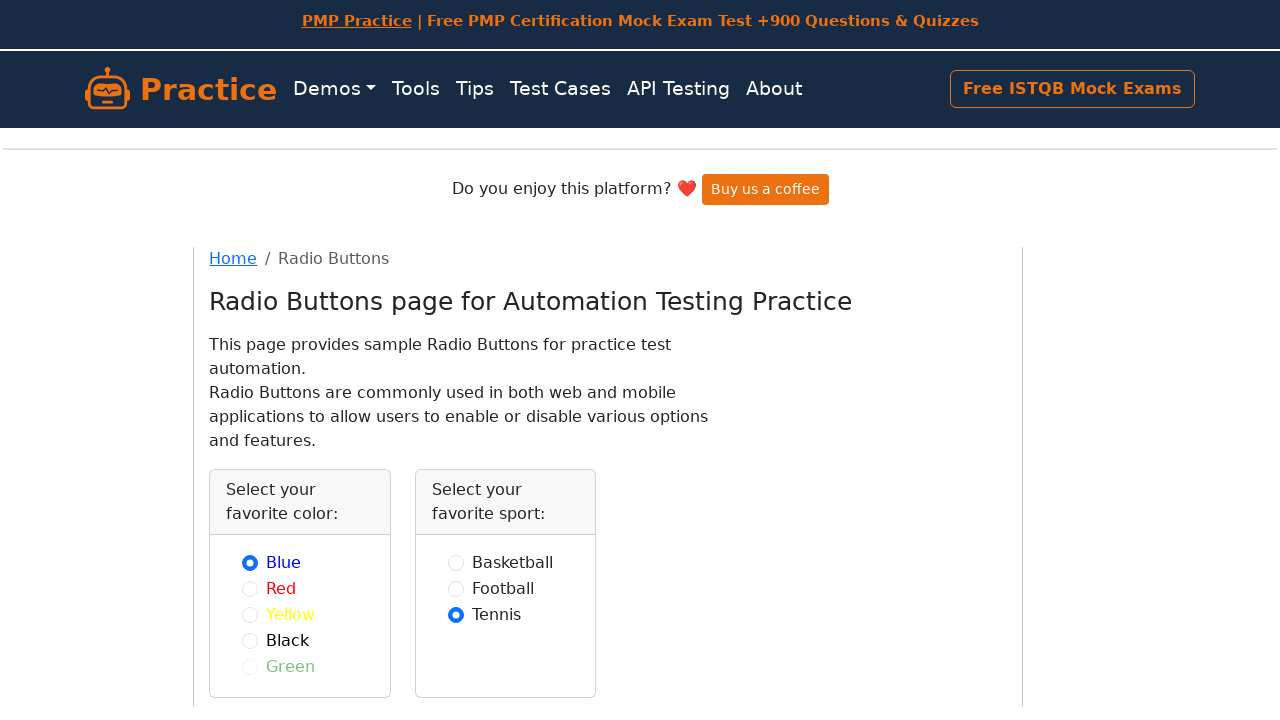